Tests W3Schools JavaScript popup examples by clicking on multiple "Try it Yourself" buttons to open new windows and then switching between them

Starting URL: https://www.w3schools.com/js/js_popup.asp

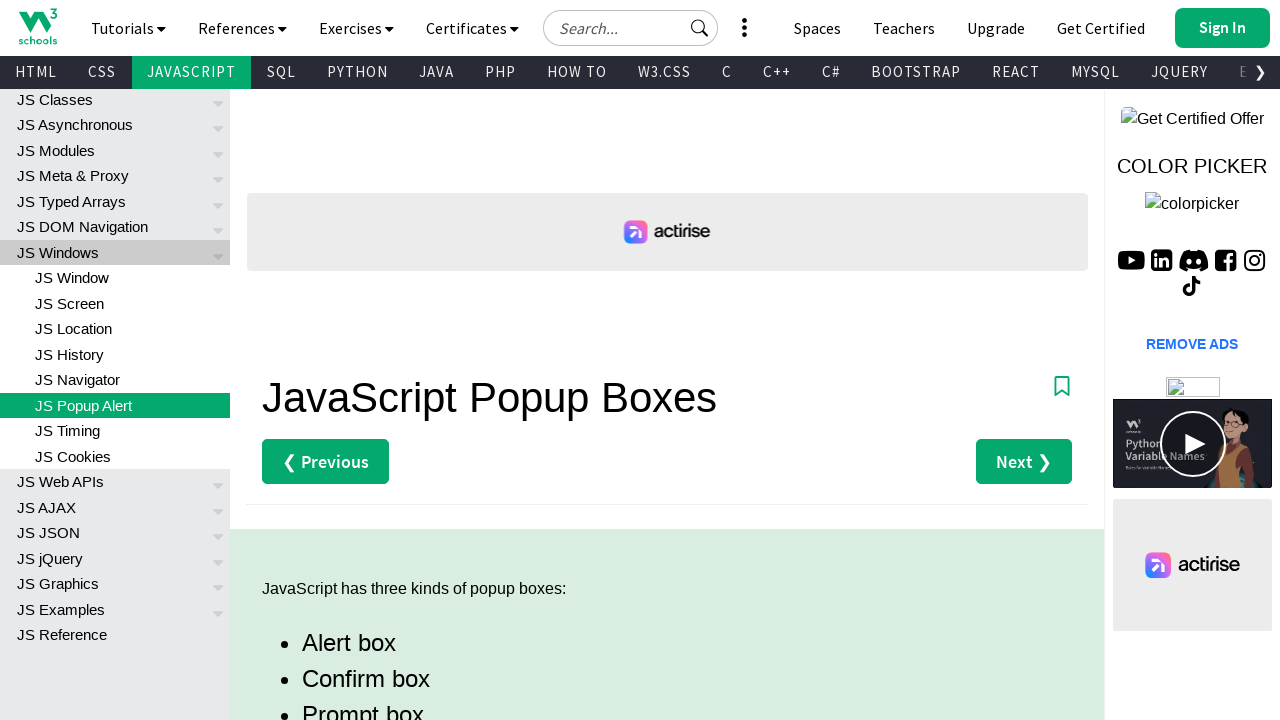

Clicked Alert Box 'Try it Yourself' button at (334, 360) on (//a[text()='Try it Yourself »'])[1]
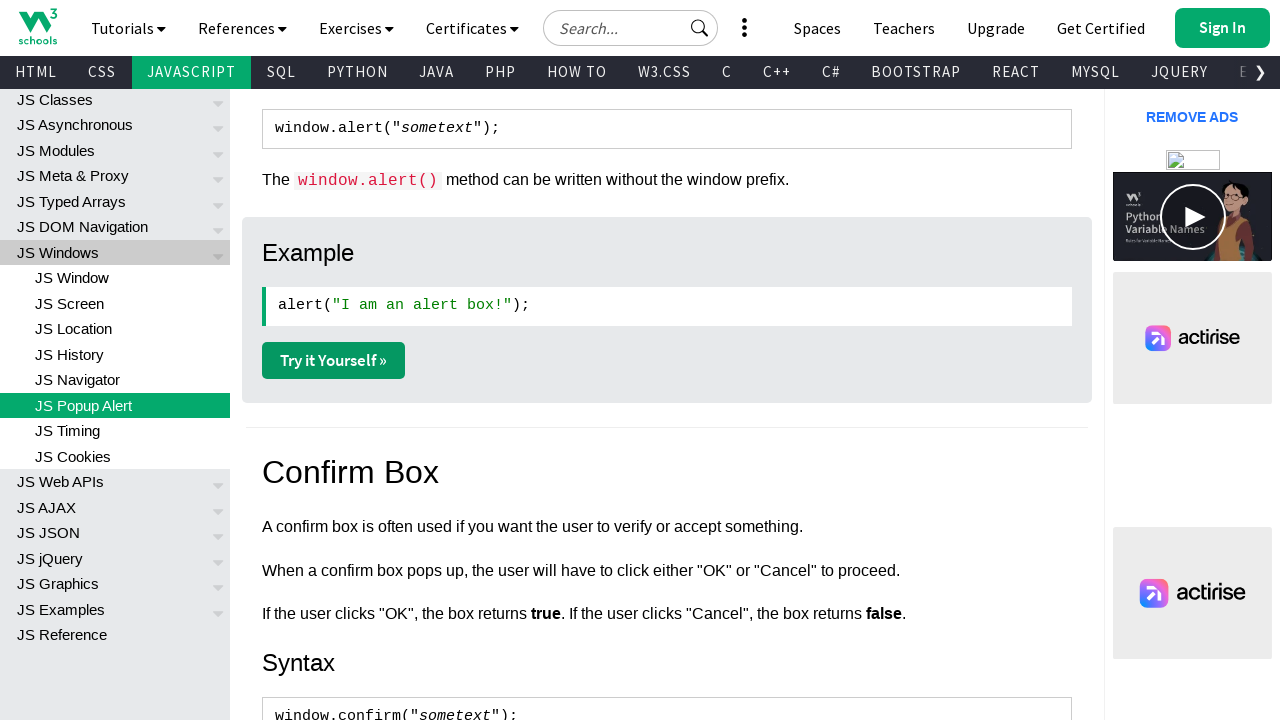

Clicked Confirm Box 'Try it Yourself' button at (334, 361) on (//a[text()='Try it Yourself »'])[2]
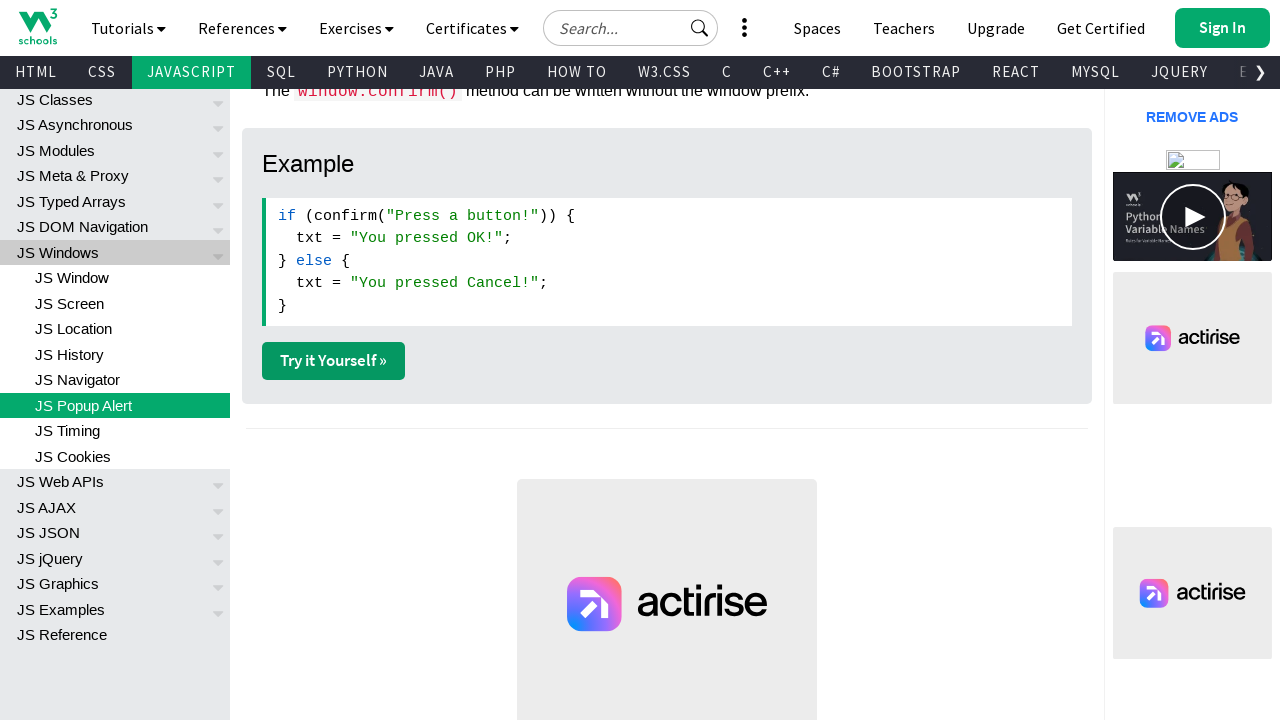

Clicked Prompt Box 'Try it Yourself' button at (334, 361) on (//a[text()='Try it Yourself »'])[3]
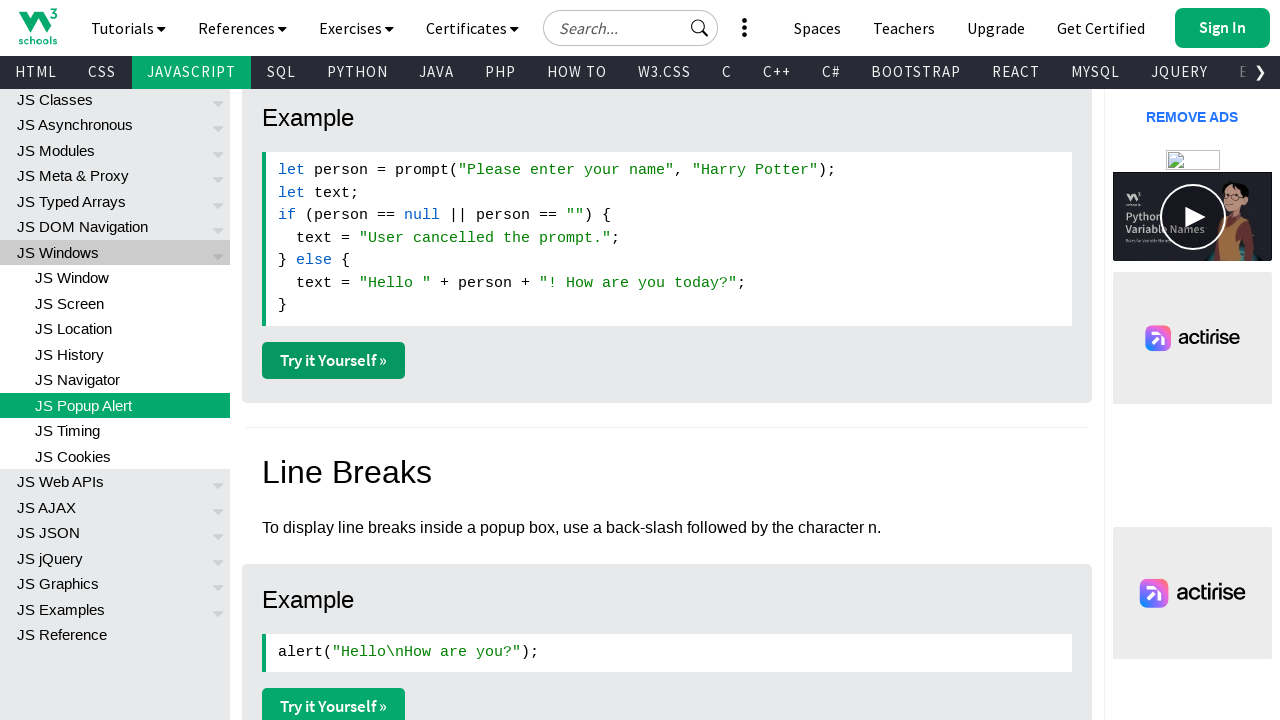

Clicked Line Break 'Try it Yourself' button at (334, 702) on (//a[text()='Try it Yourself »'])[4]
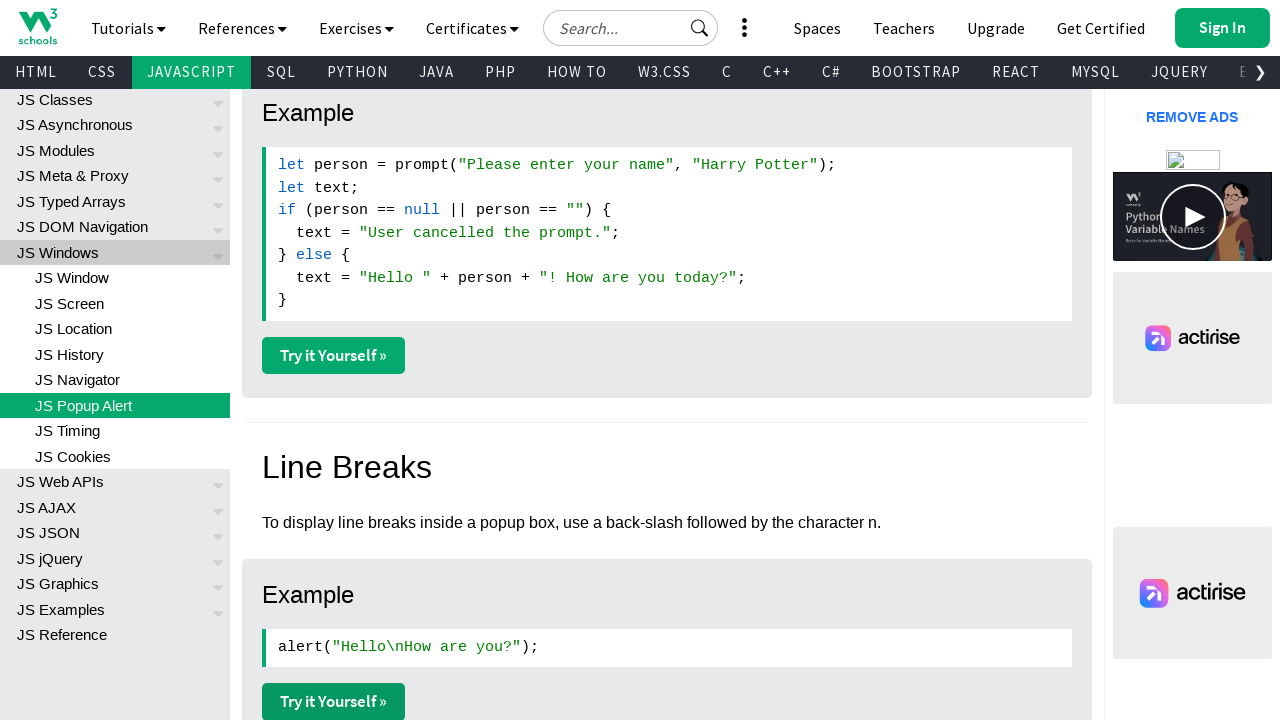

Waited 2 seconds for all popup windows to open
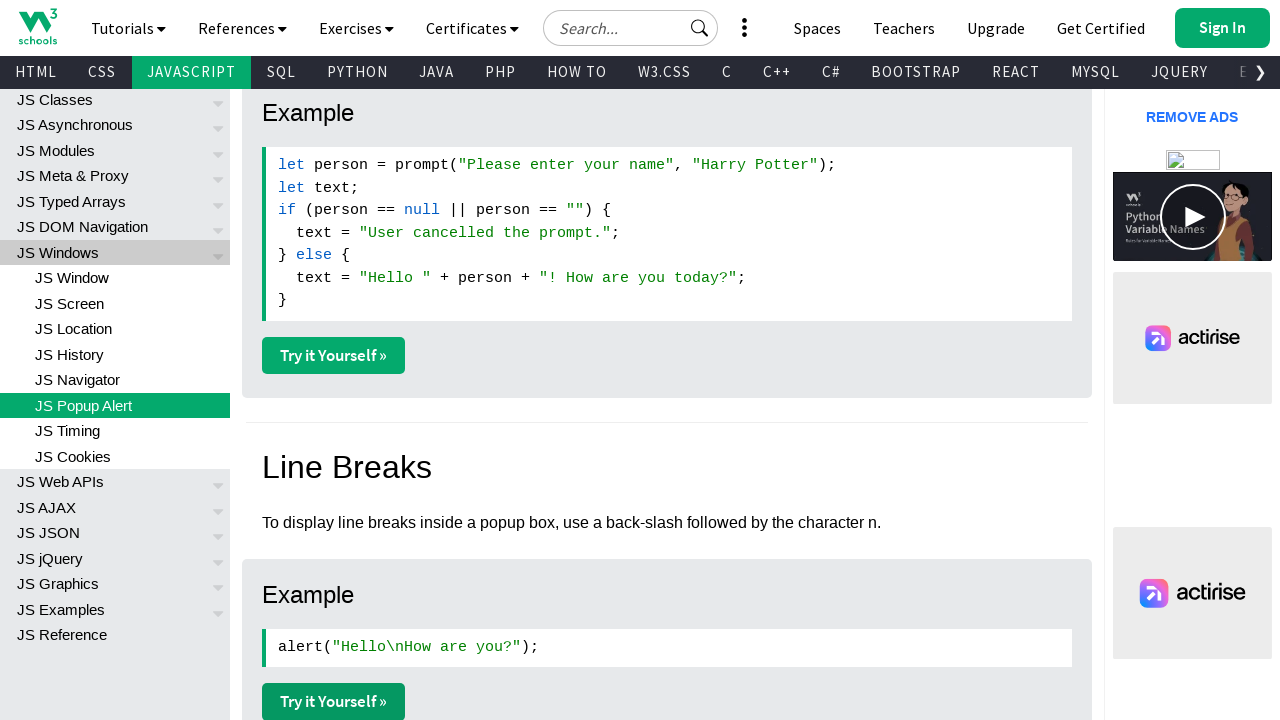

Retrieved all open windows - total count: 5
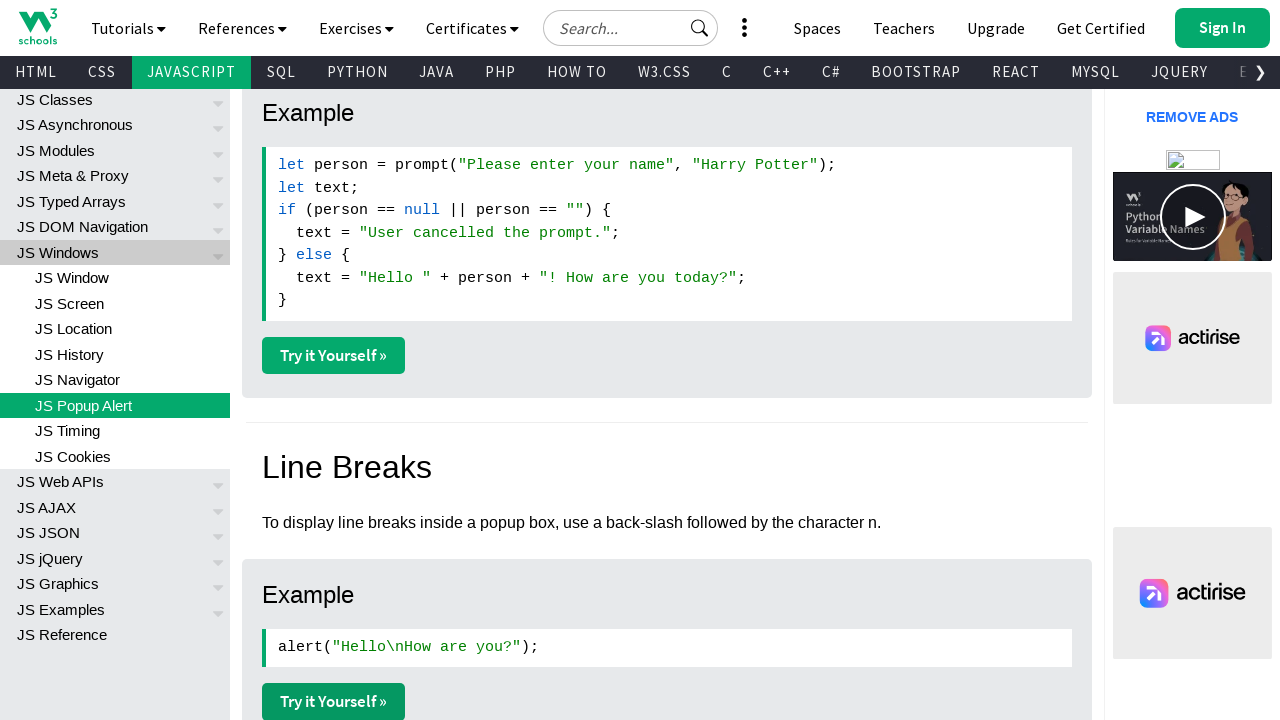

Brought window 1 to front
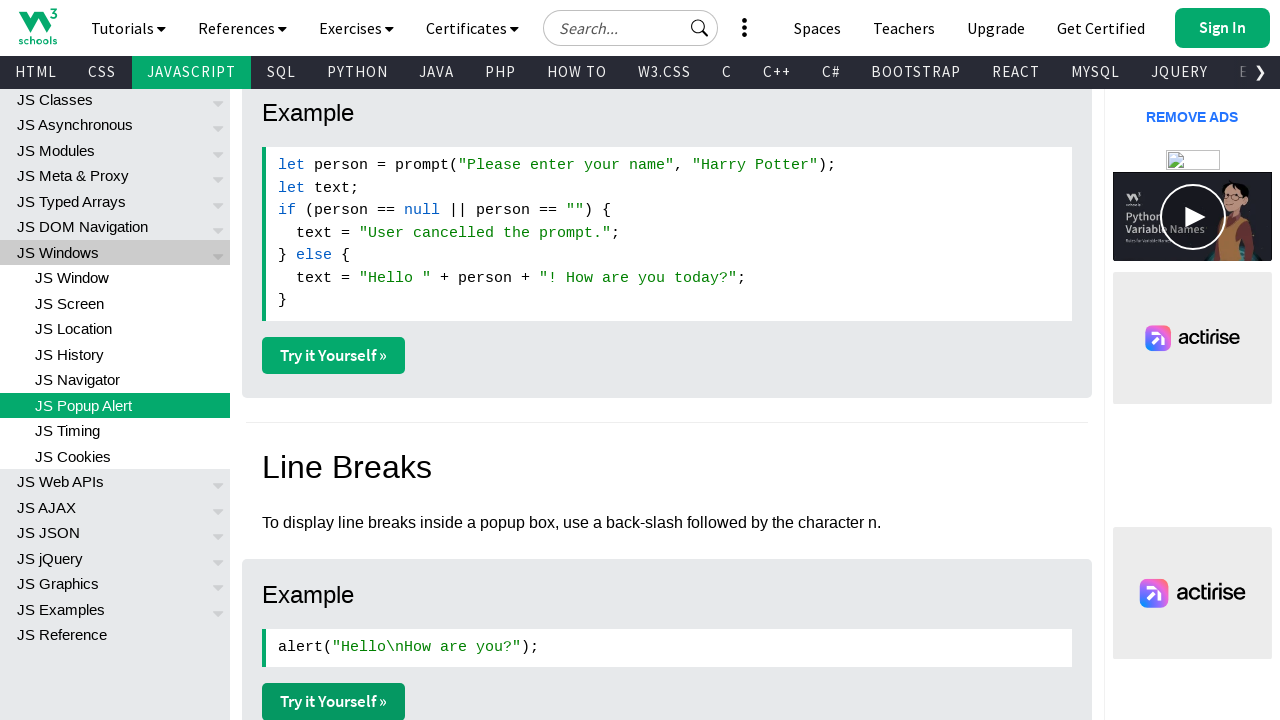

Waited 1 second for window 1 to render
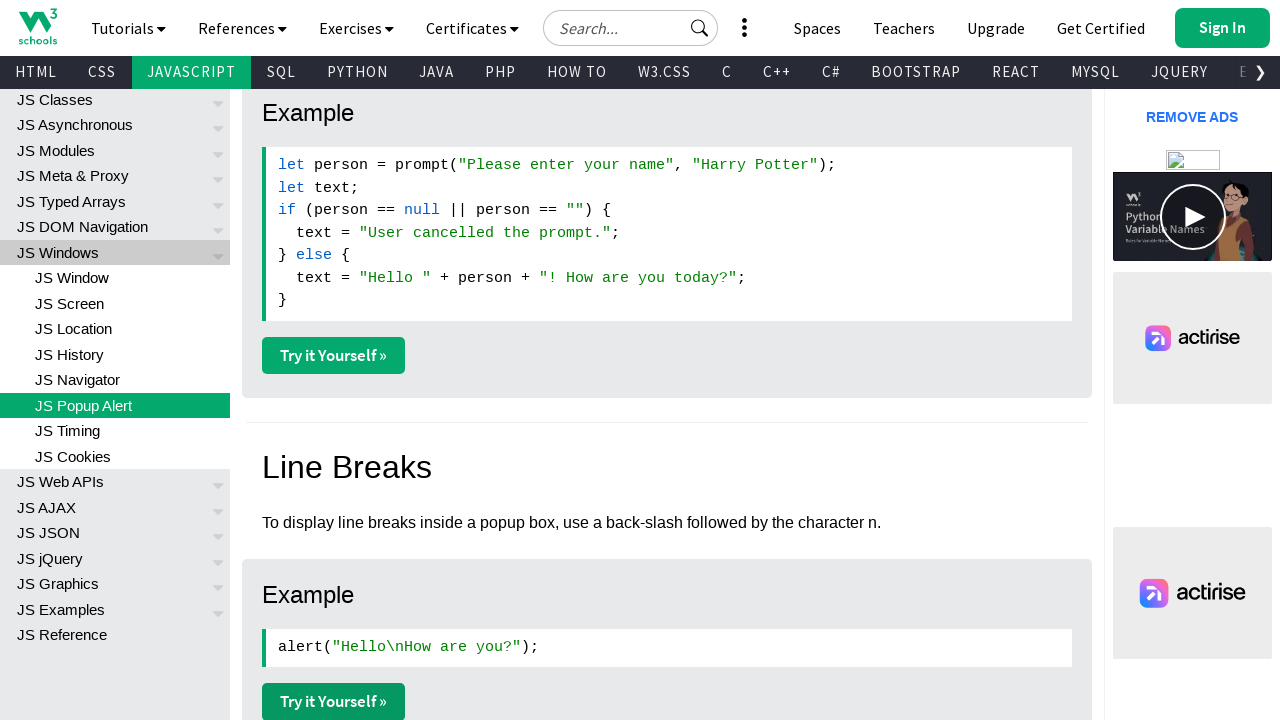

Brought window 2 to front
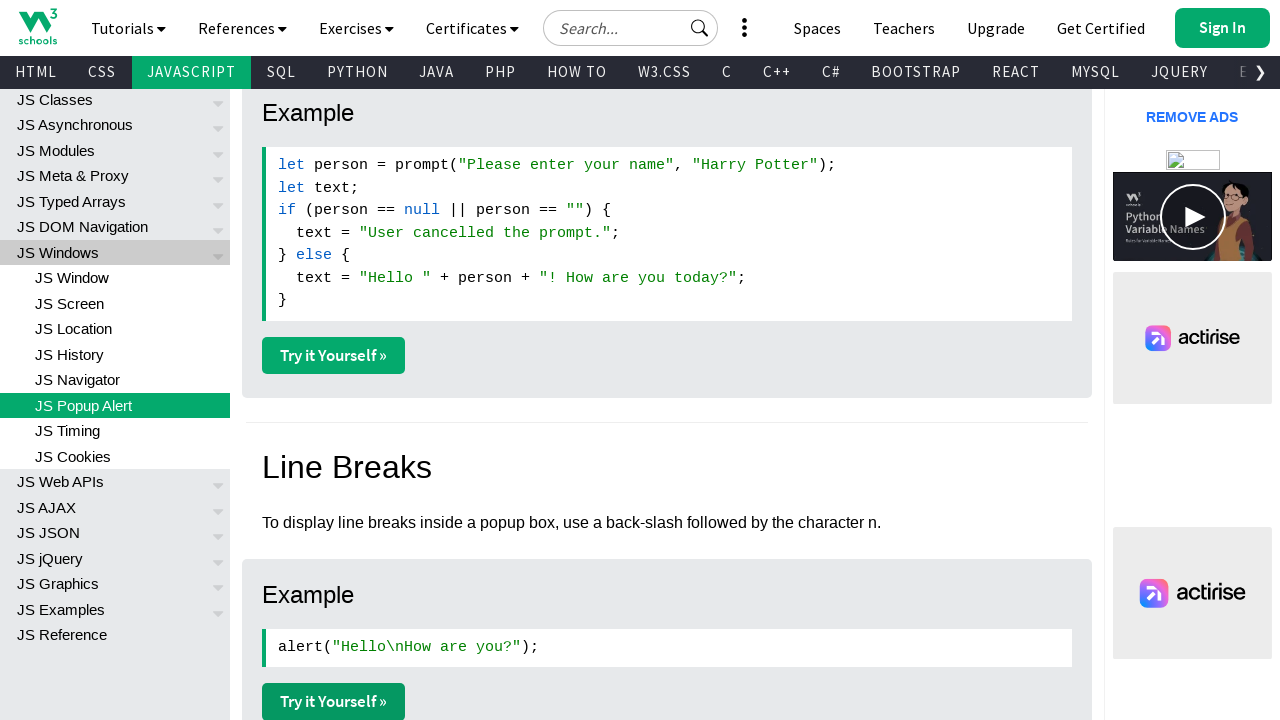

Waited 1 second for window 2 to render
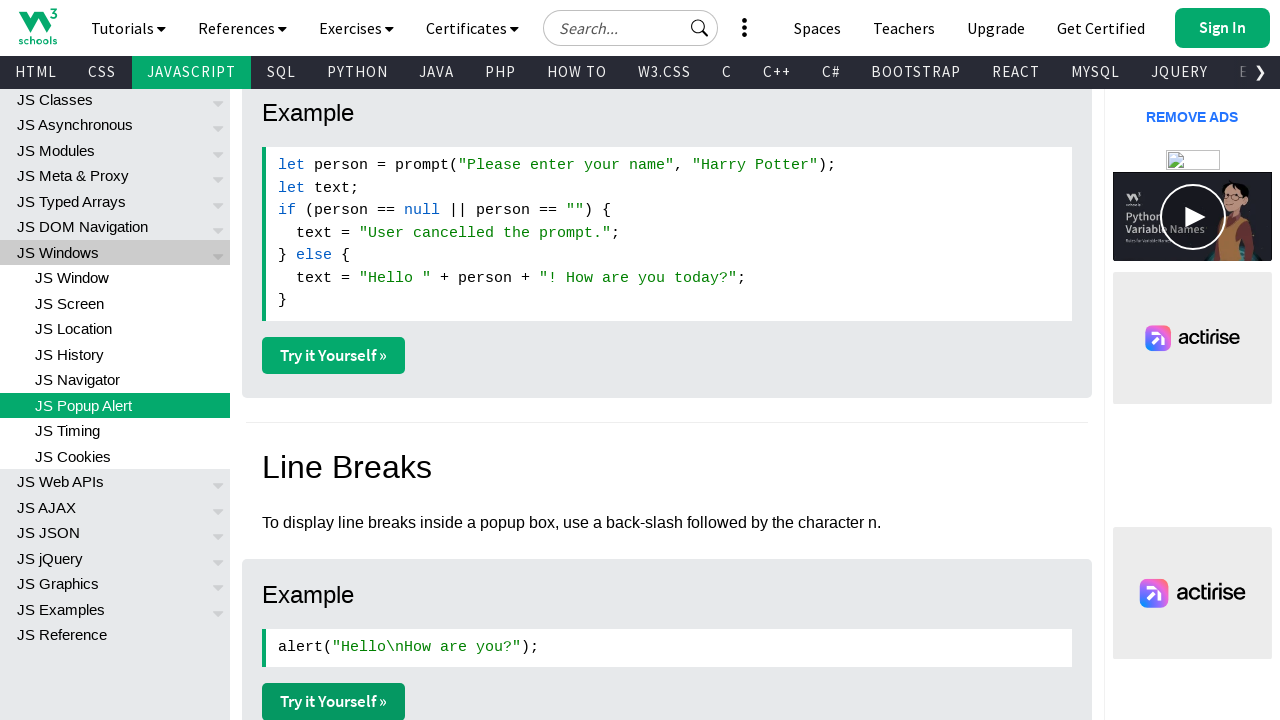

Brought window 3 to front
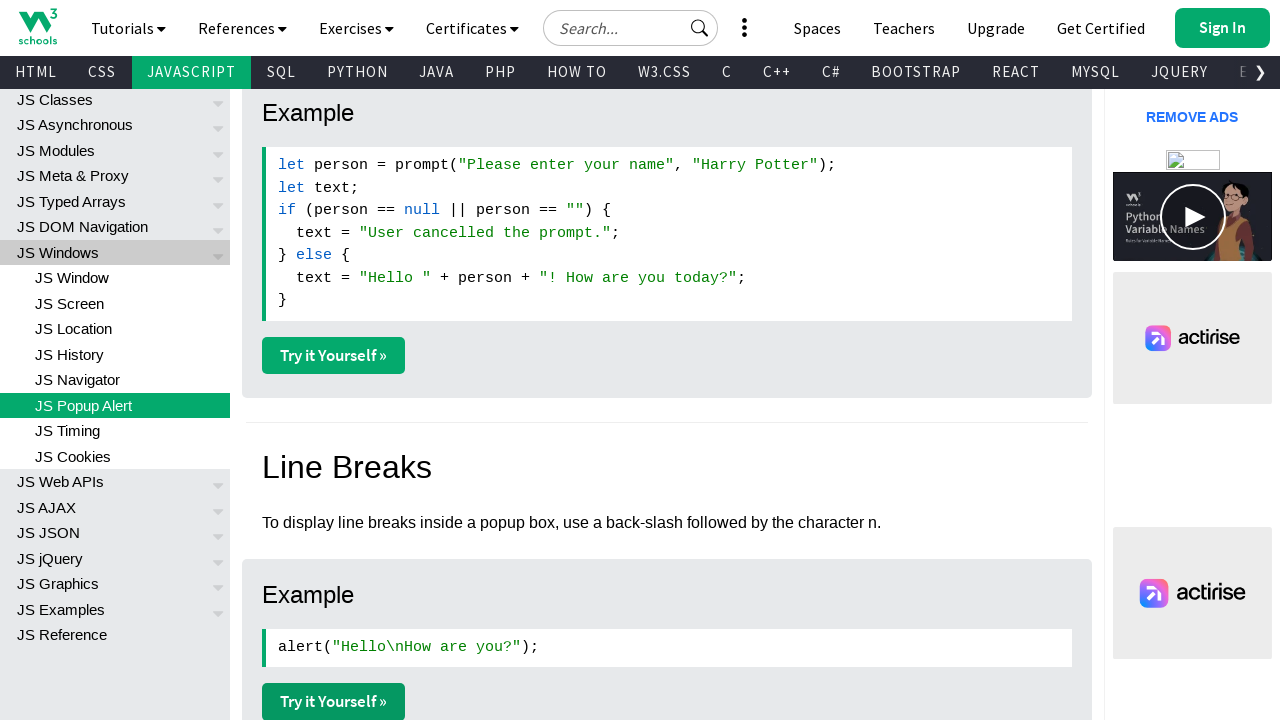

Waited 1 second for window 3 to render
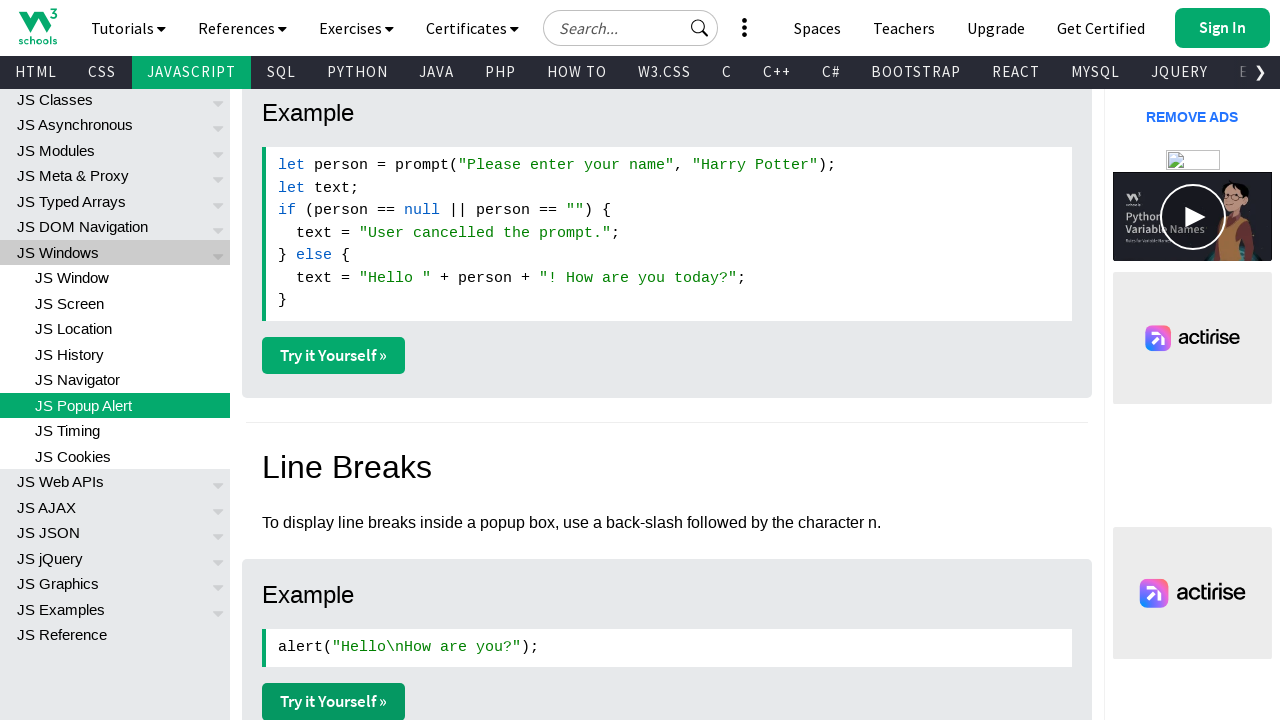

Brought window 4 to front
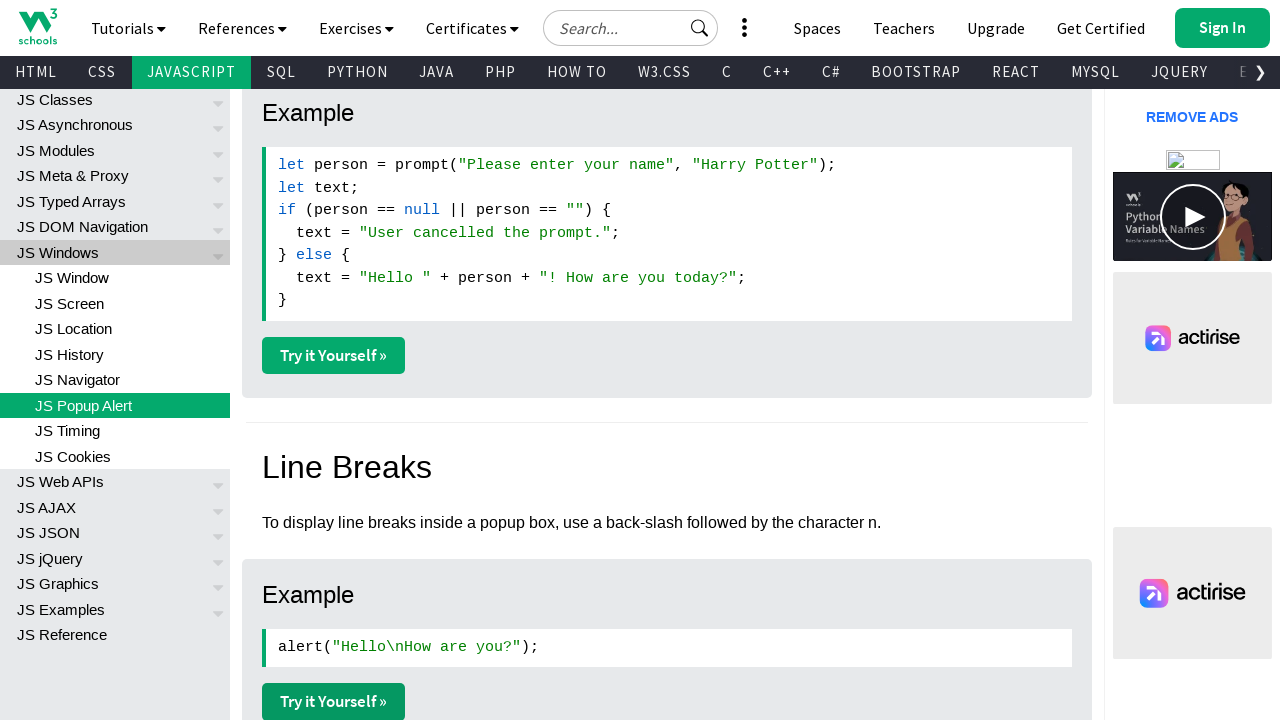

Waited 1 second for window 4 to render
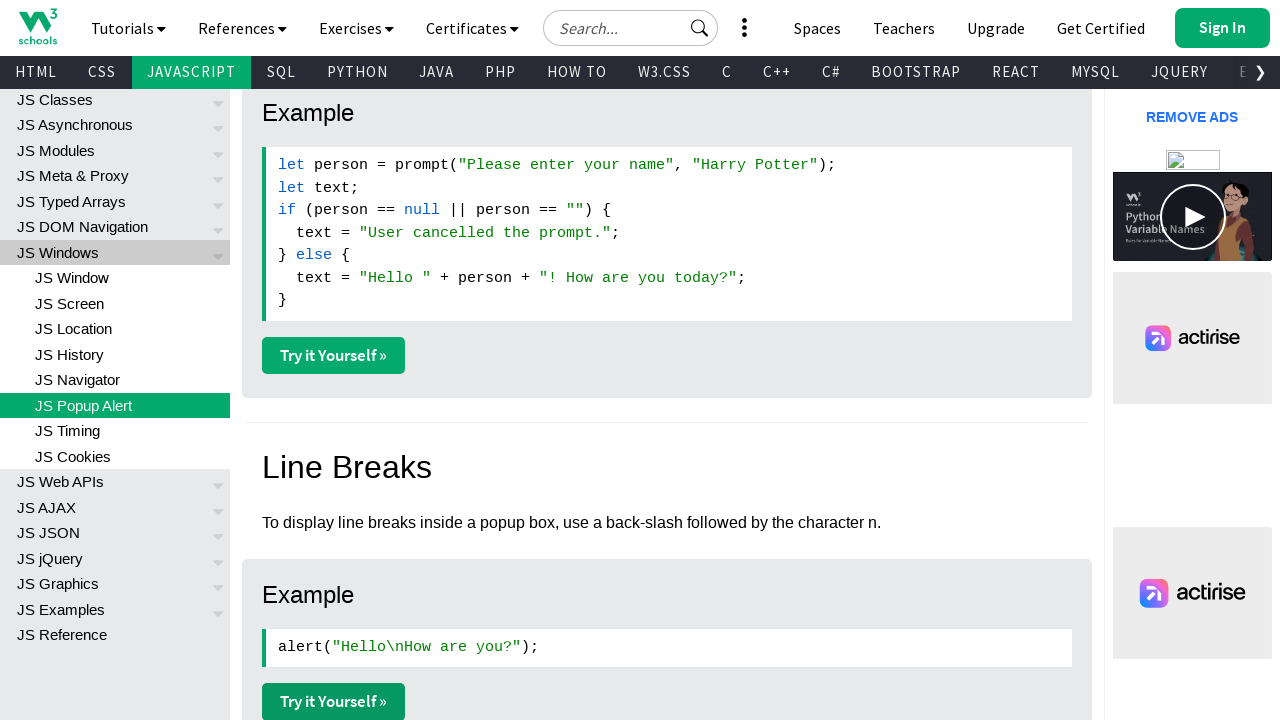

Brought window 5 to front
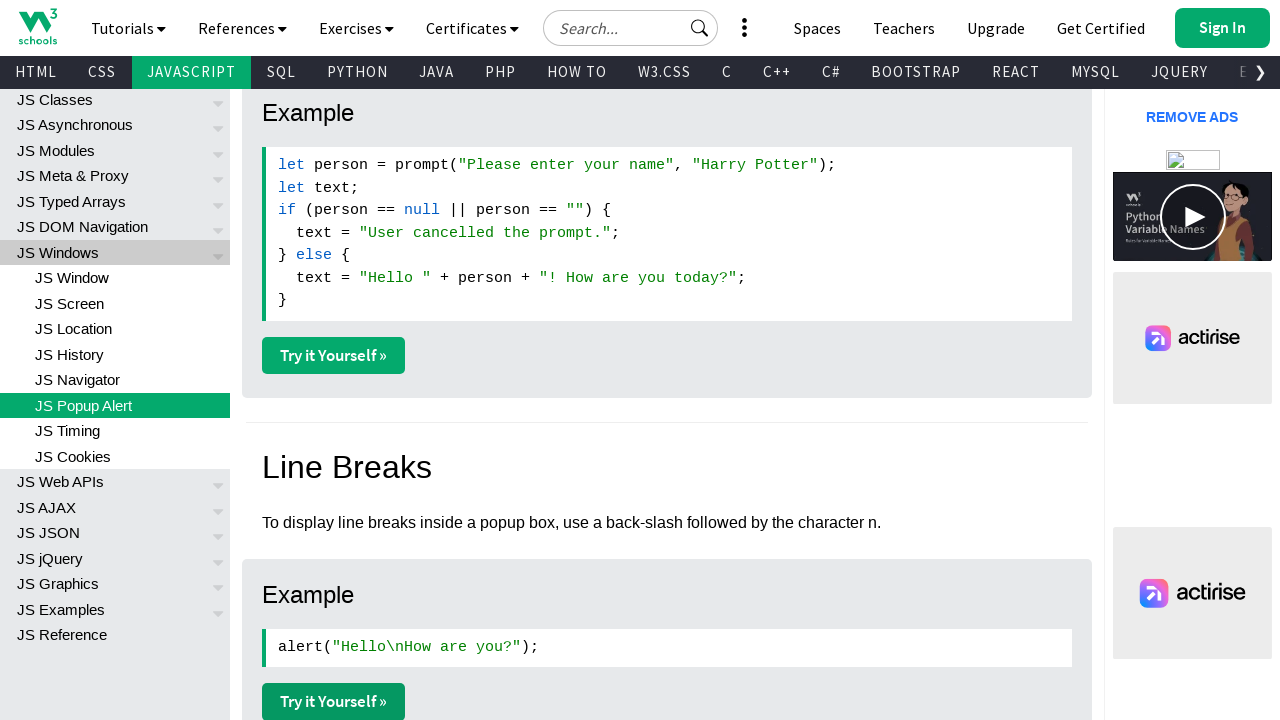

Waited 1 second for window 5 to render
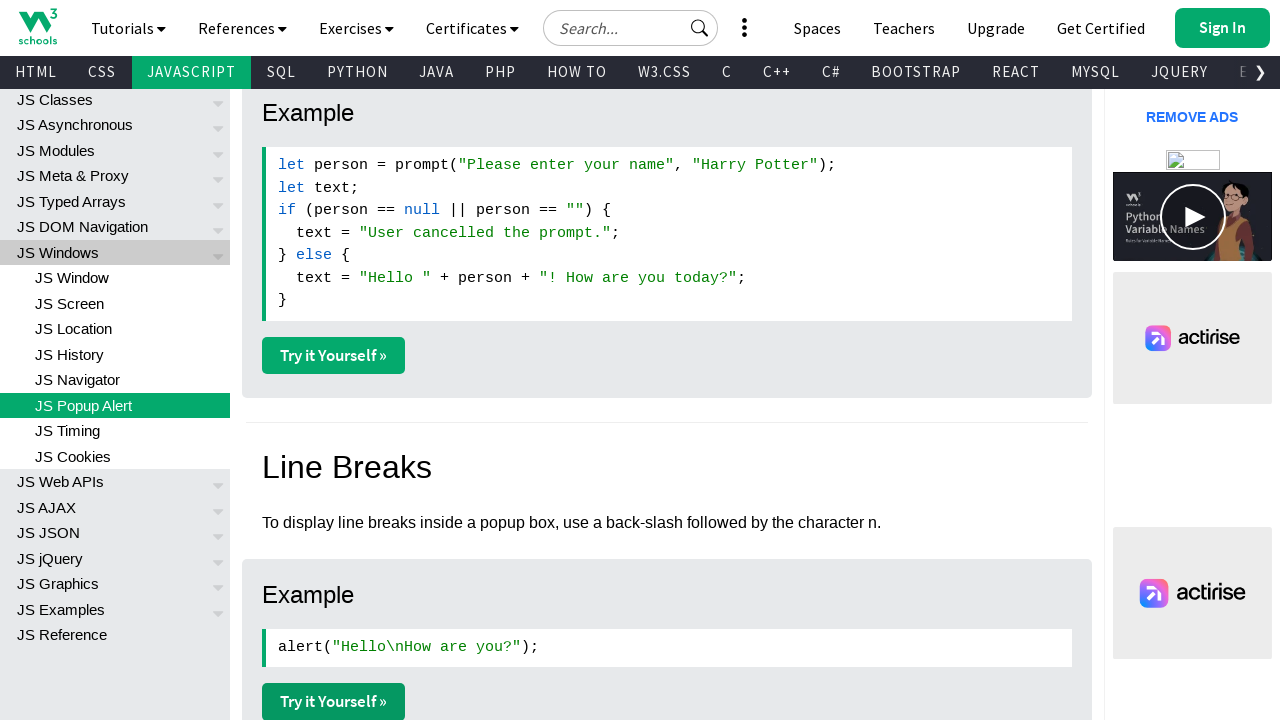

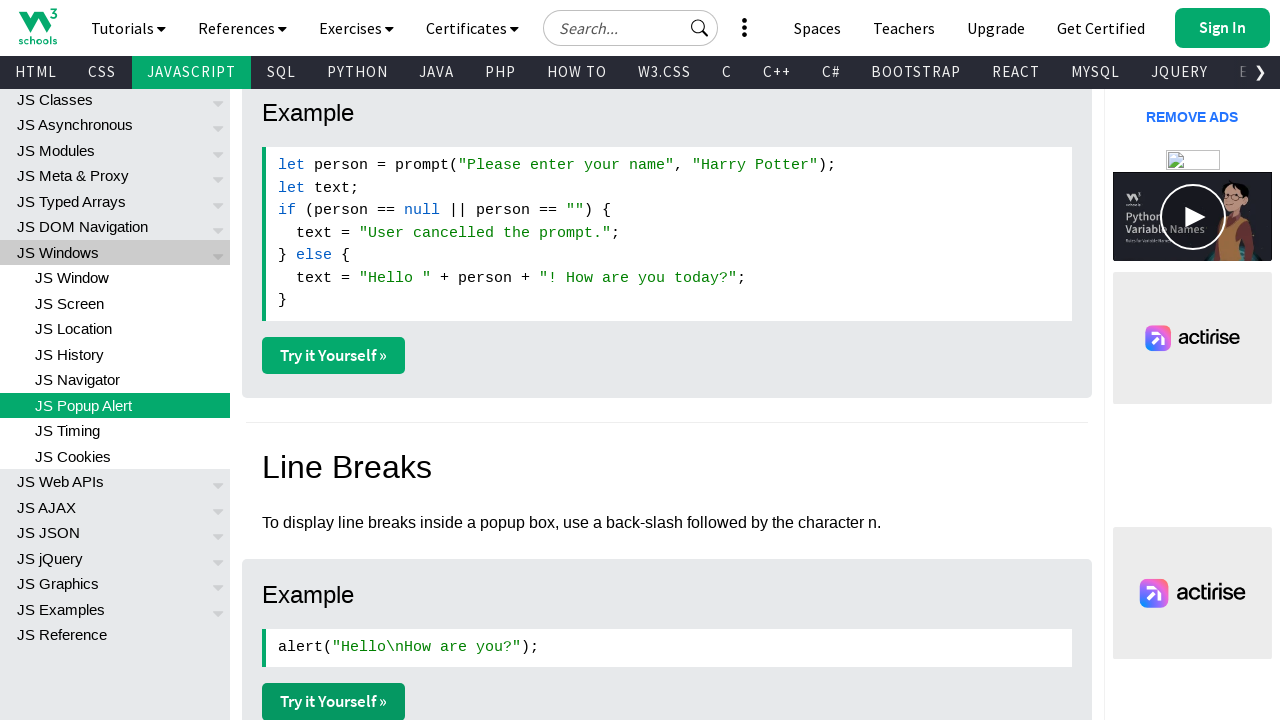